Tests number input functionality by entering a number, clicking the result button to display it, verifying the displayed text, then clearing the result

Starting URL: https://kristinek.github.io/site/examples/actions

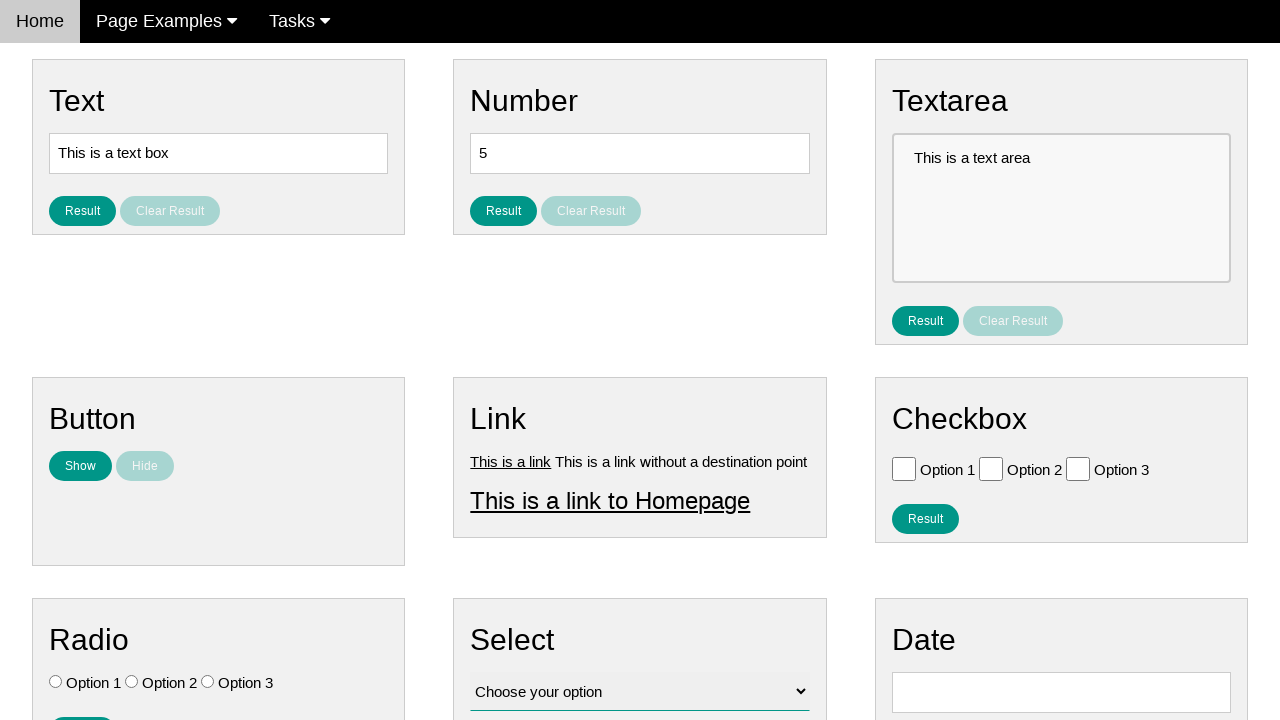

Cleared the number input field on #number
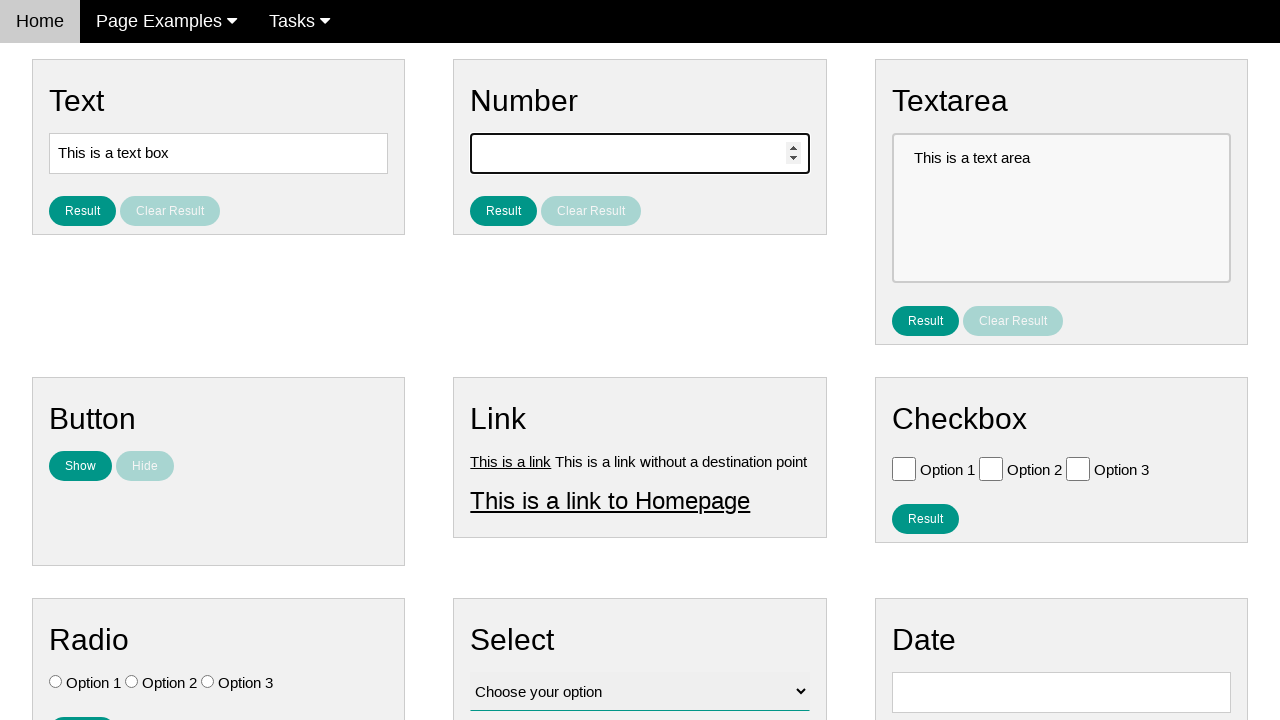

Entered number '4' in the number input field on #number
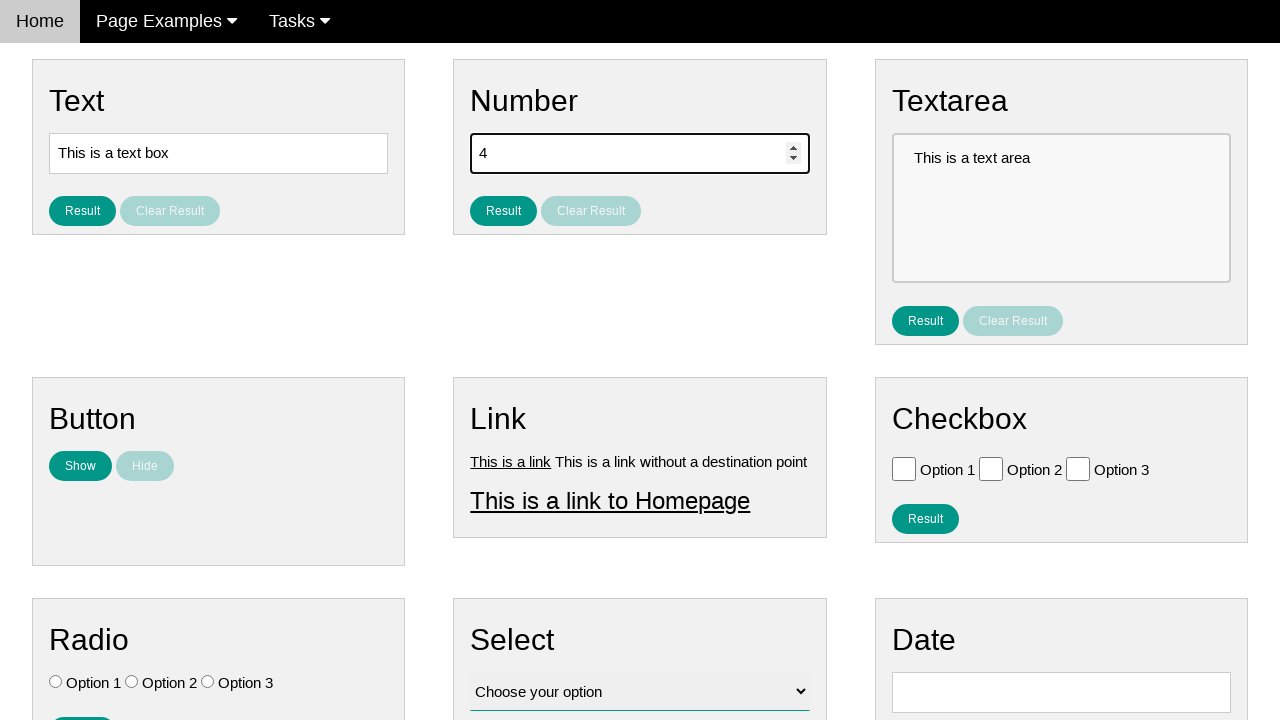

Clicked the Result button to display the entered number at (504, 211) on #result_button_number
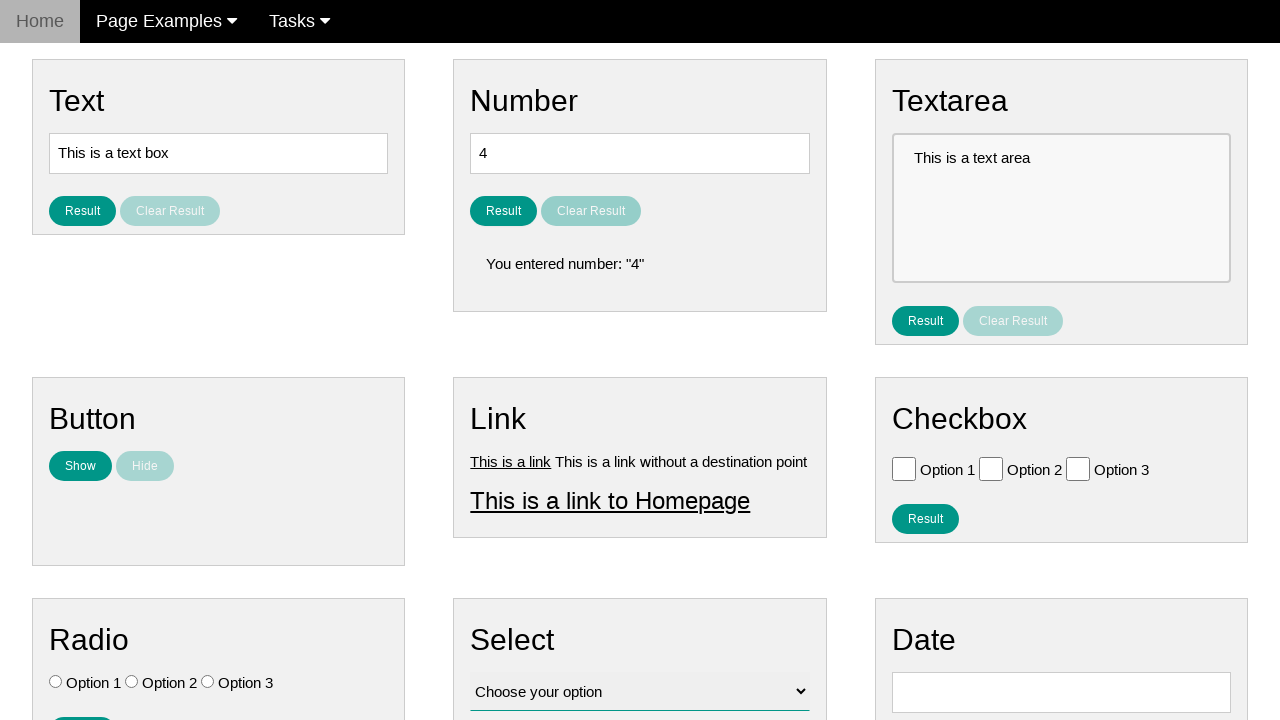

Result number is now visible on the page
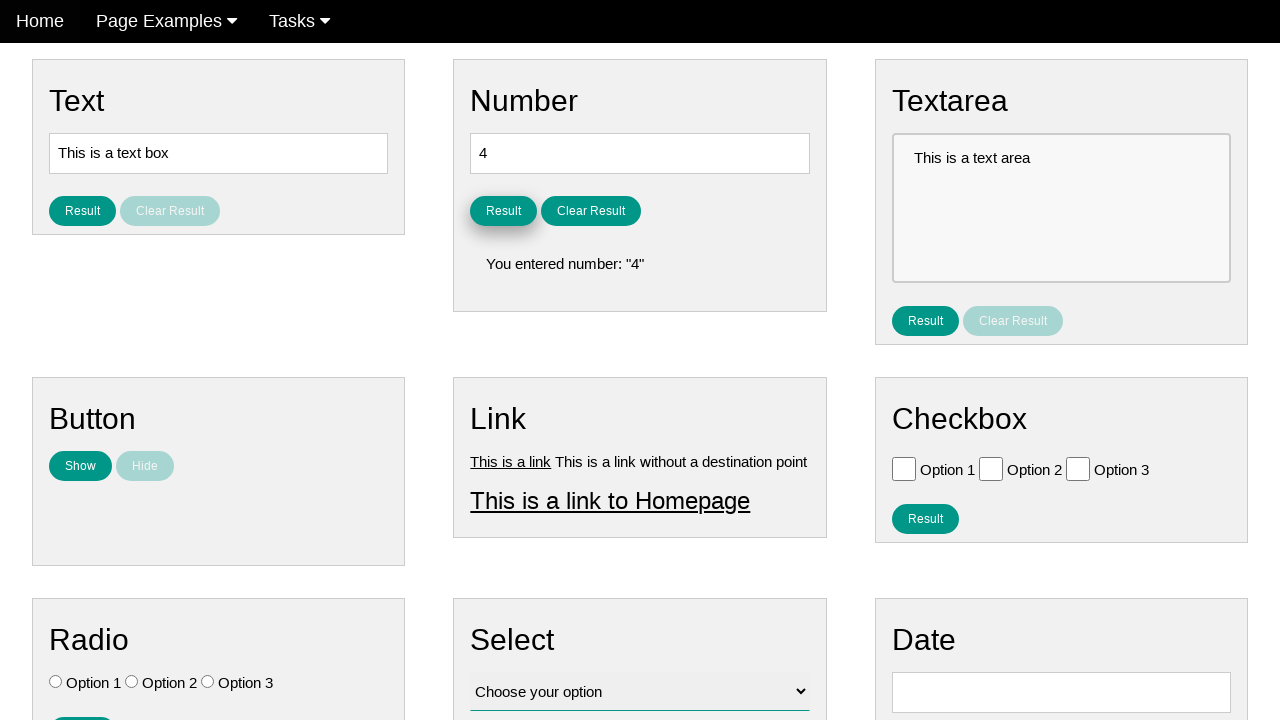

Clicked the Clear Result button to hide the displayed number at (591, 211) on #clear_result_button_number
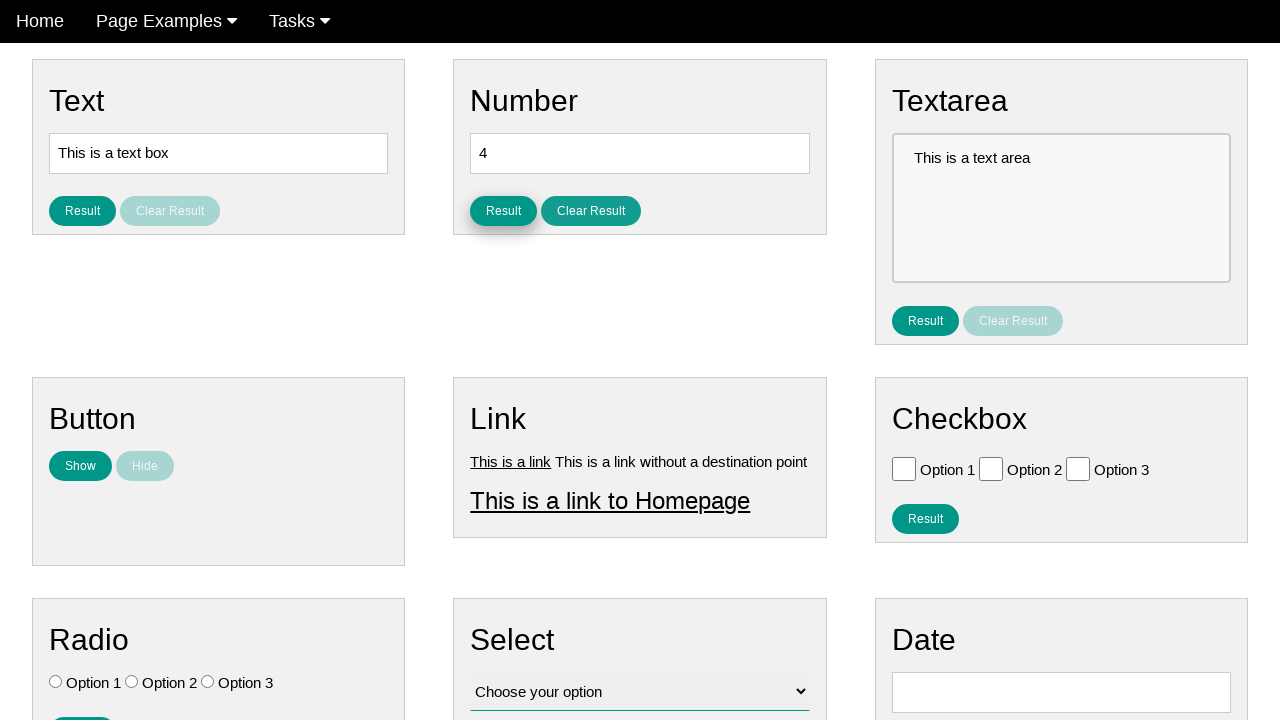

Result number has been hidden from the page
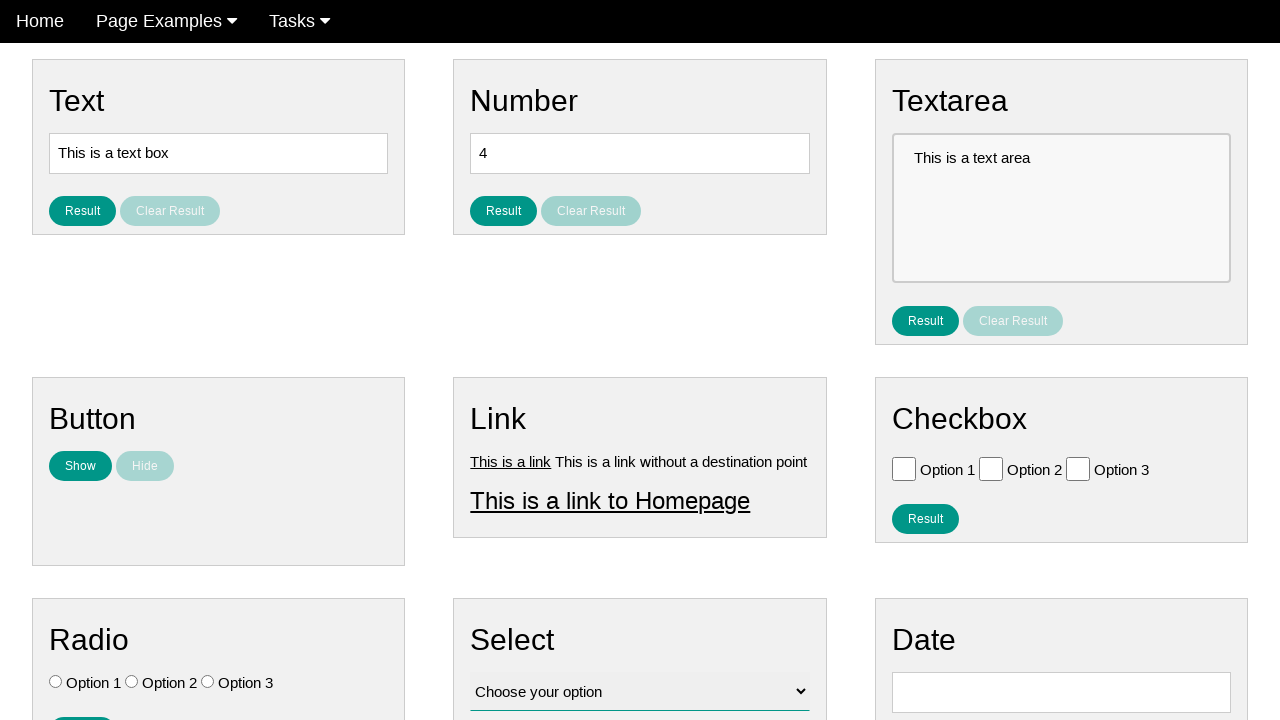

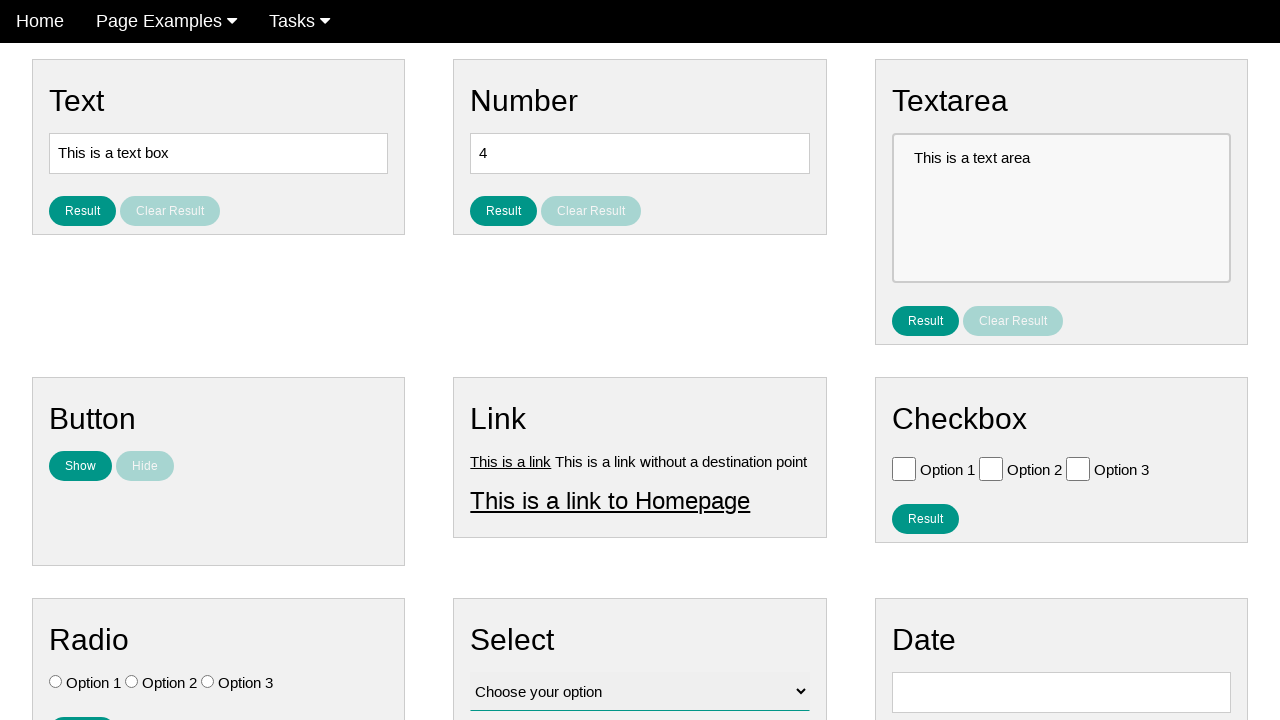